Tests an explicit wait scenario where the script waits for a price to drop to $100, clicks a booking button, calculates a mathematical answer based on a displayed value, submits the answer, and handles an alert confirmation.

Starting URL: http://suninjuly.github.io/explicit_wait2.html

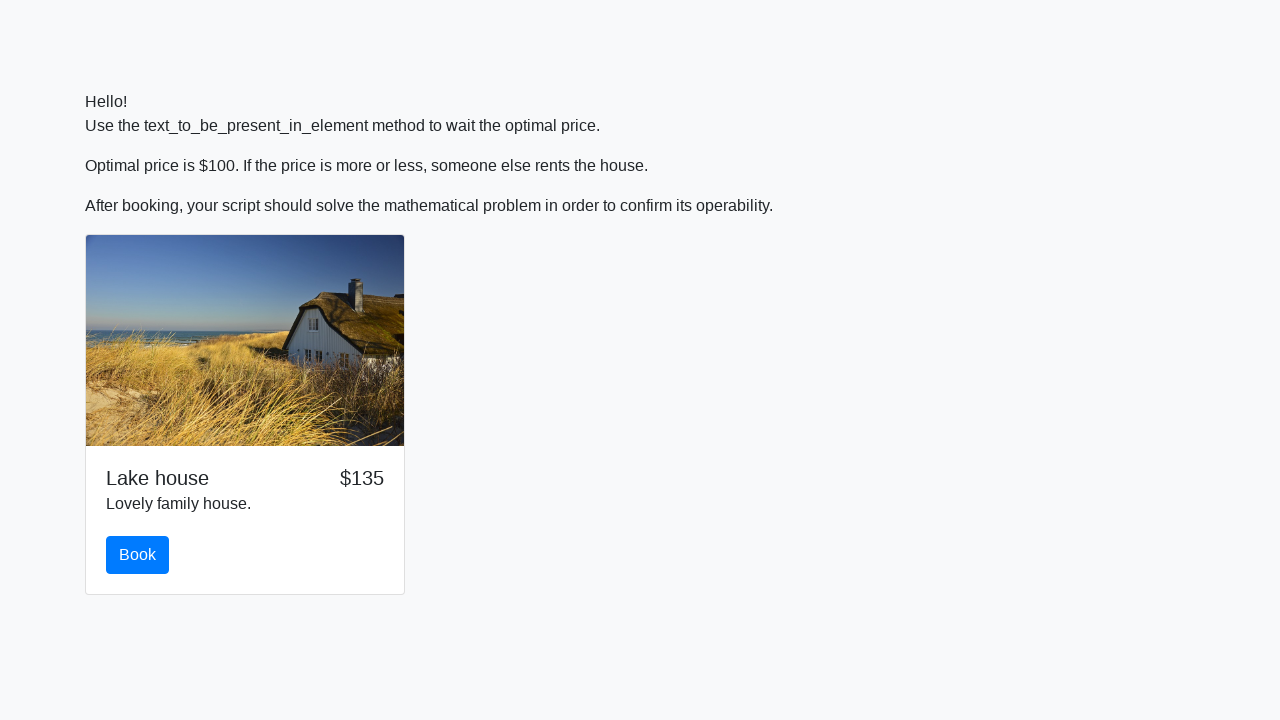

Waited for price to drop to $100
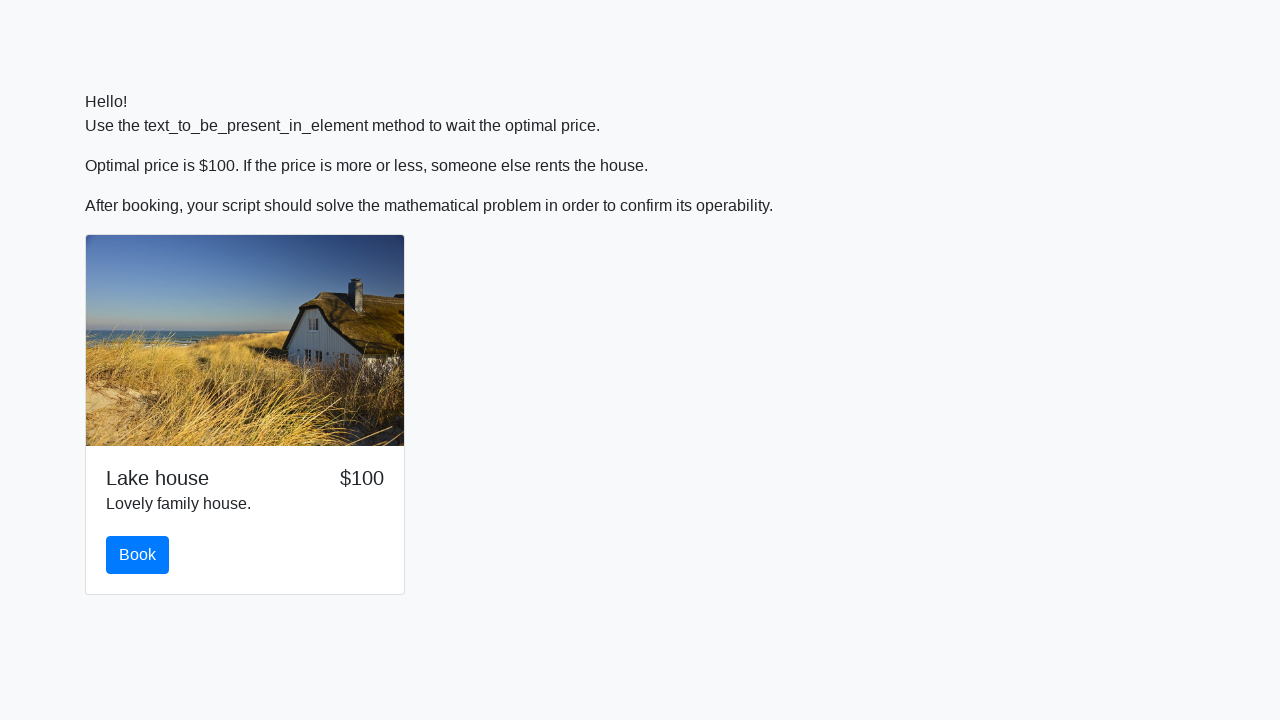

Clicked the Book button at (138, 555) on #book
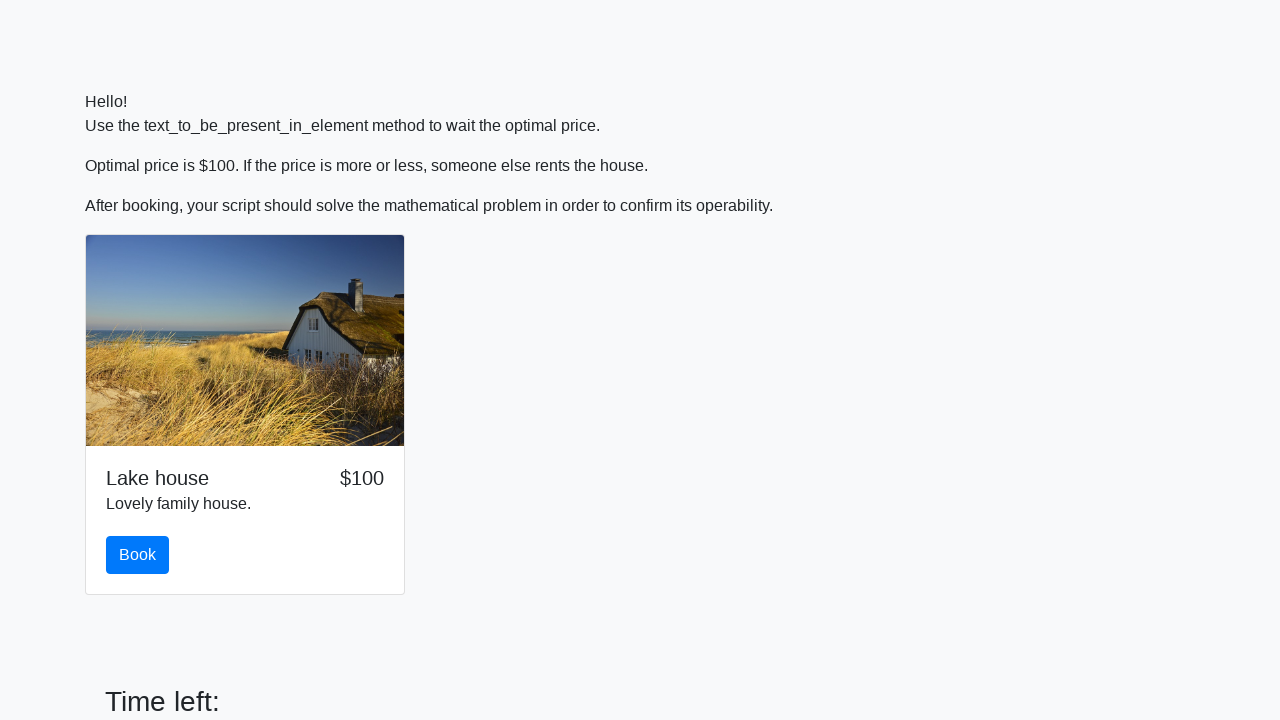

Retrieved x value from page: 131
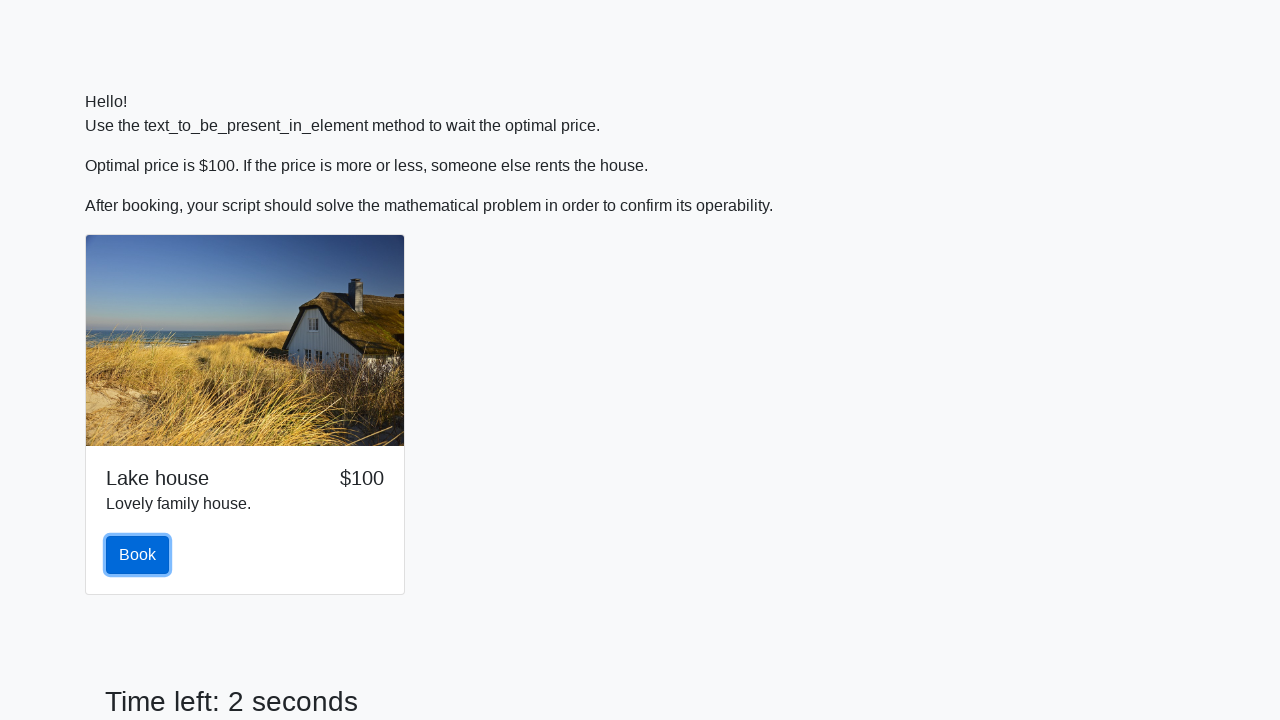

Calculated mathematical answer: 2.276163152155296
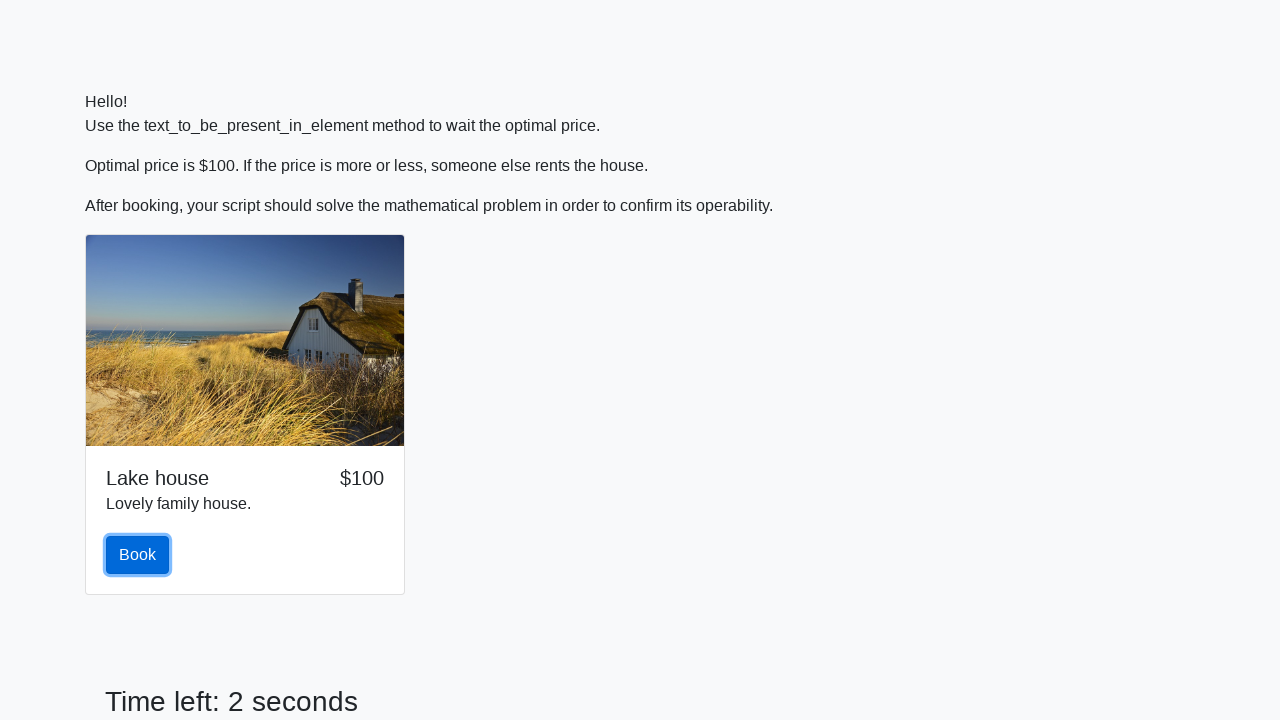

Filled answer field with calculated value on #answer
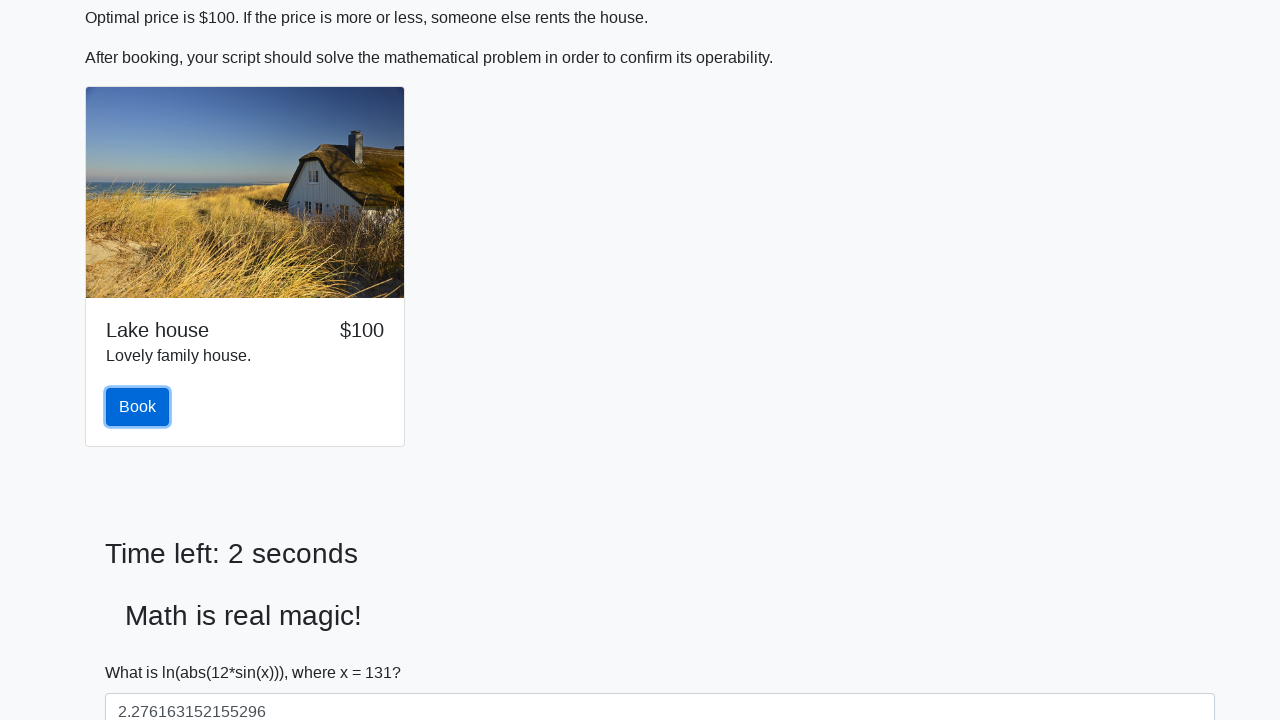

Clicked the Submit button at (143, 651) on #solve
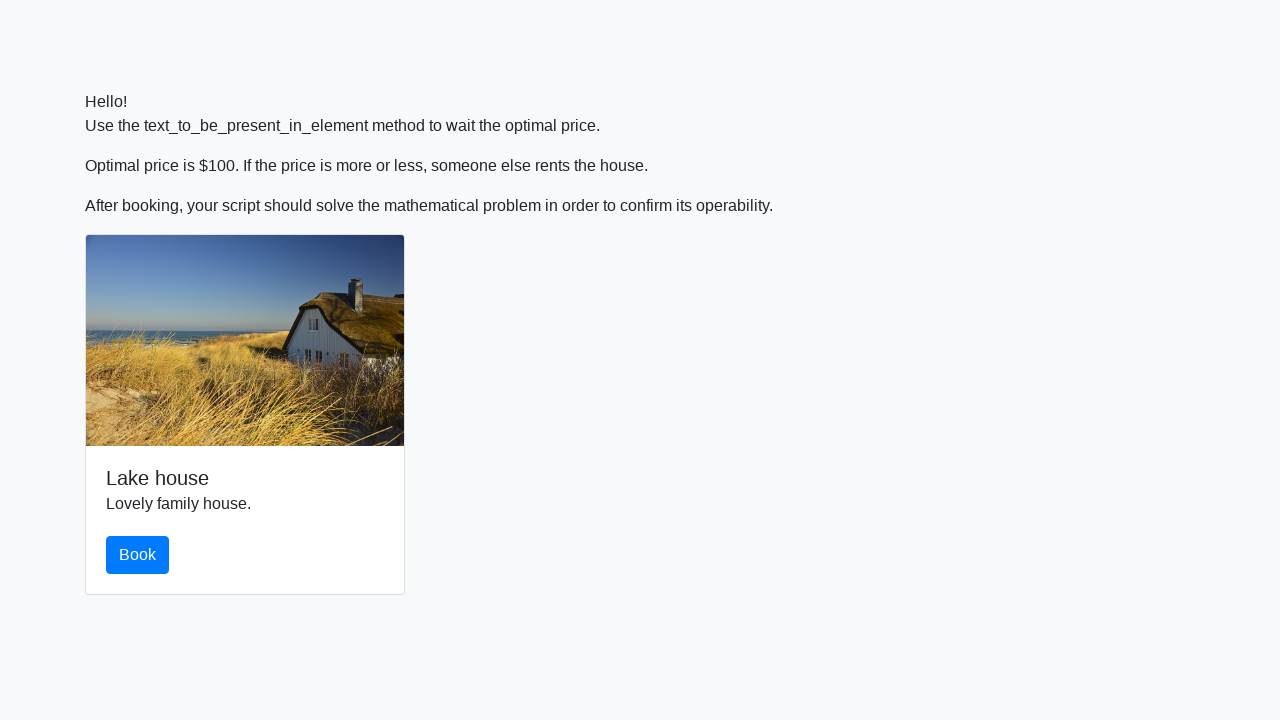

Set up alert handler and accepted confirmation
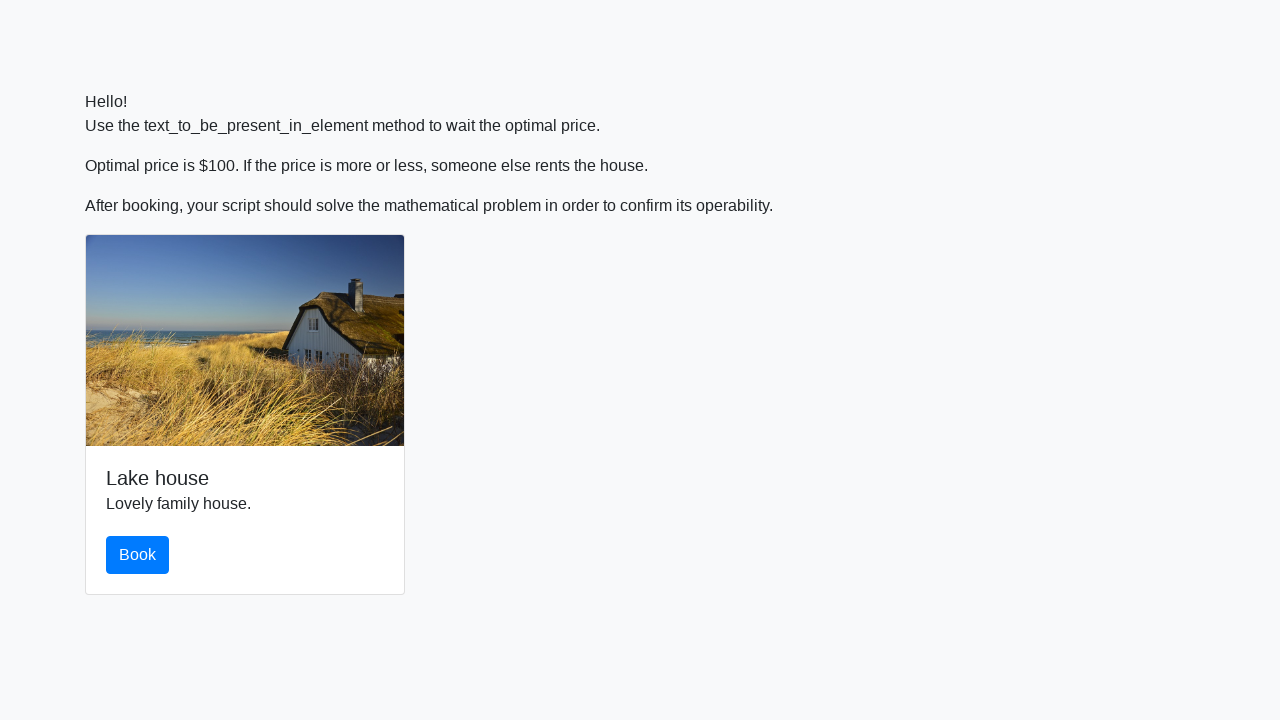

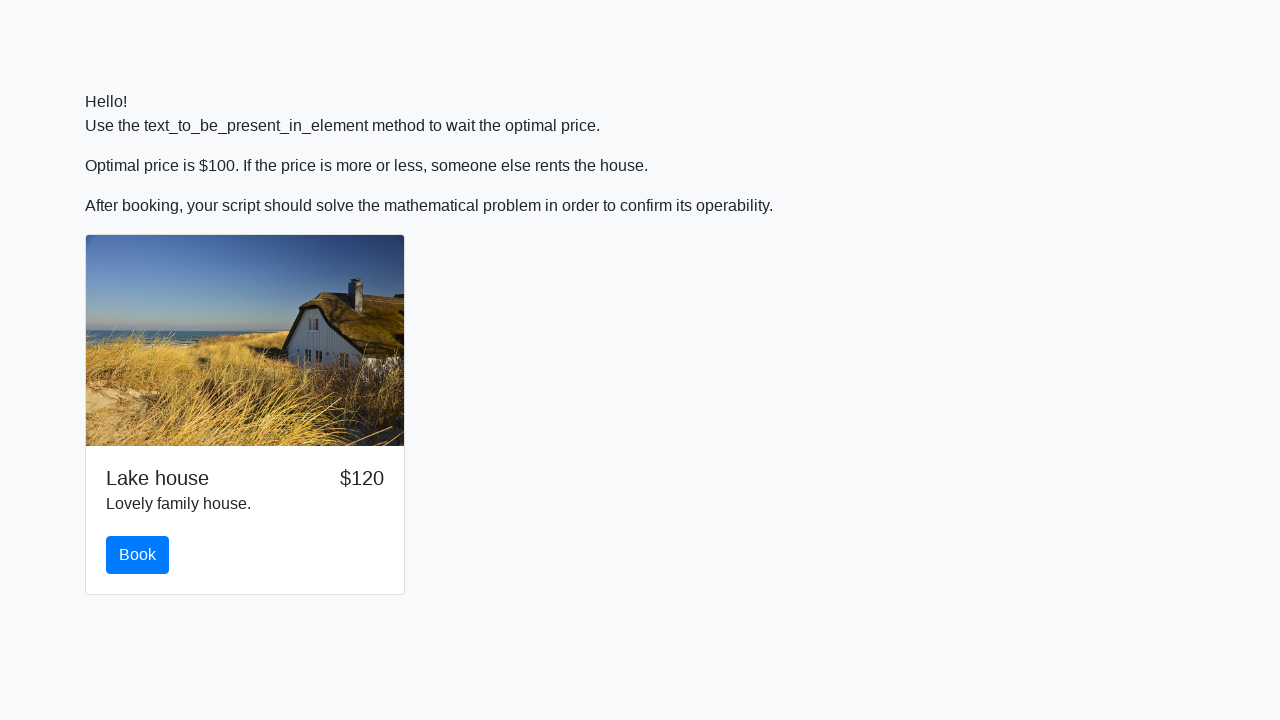